Performs a drag and drop action by offset from the draggable element to specific coordinates of the droppable element.

Starting URL: https://crossbrowsertesting.github.io/drag-and-drop

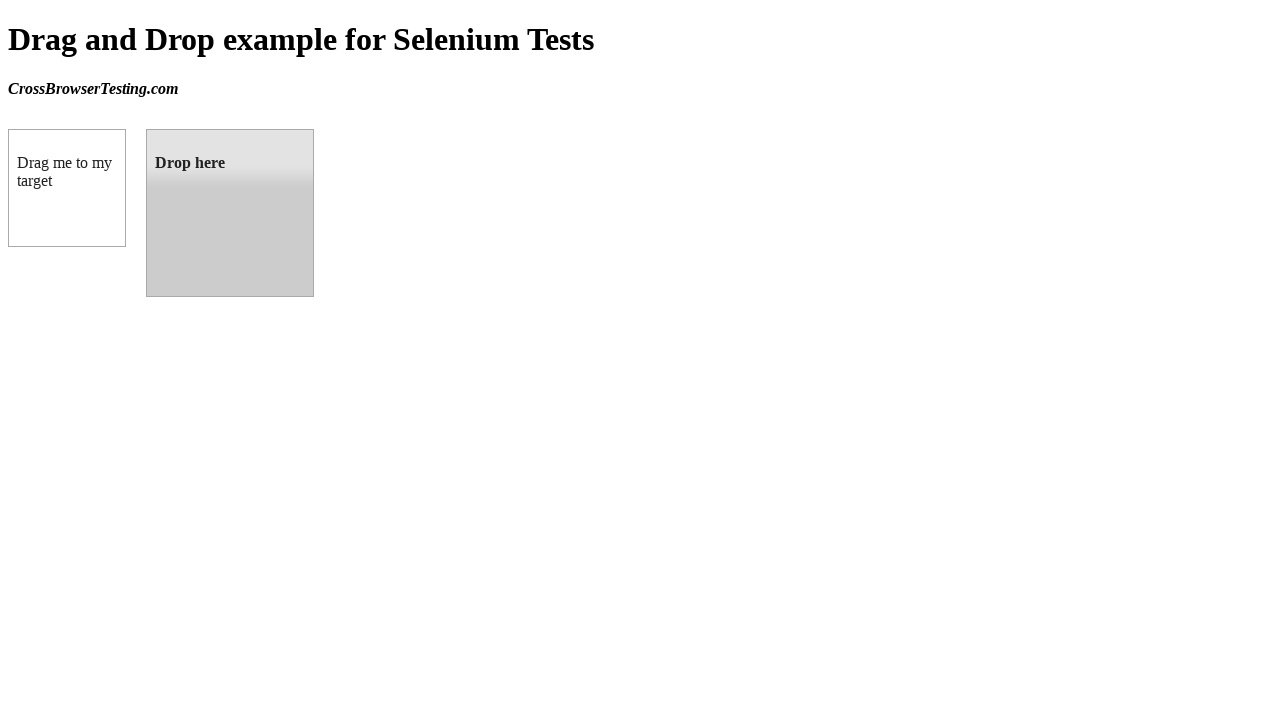

Waited for draggable element to load
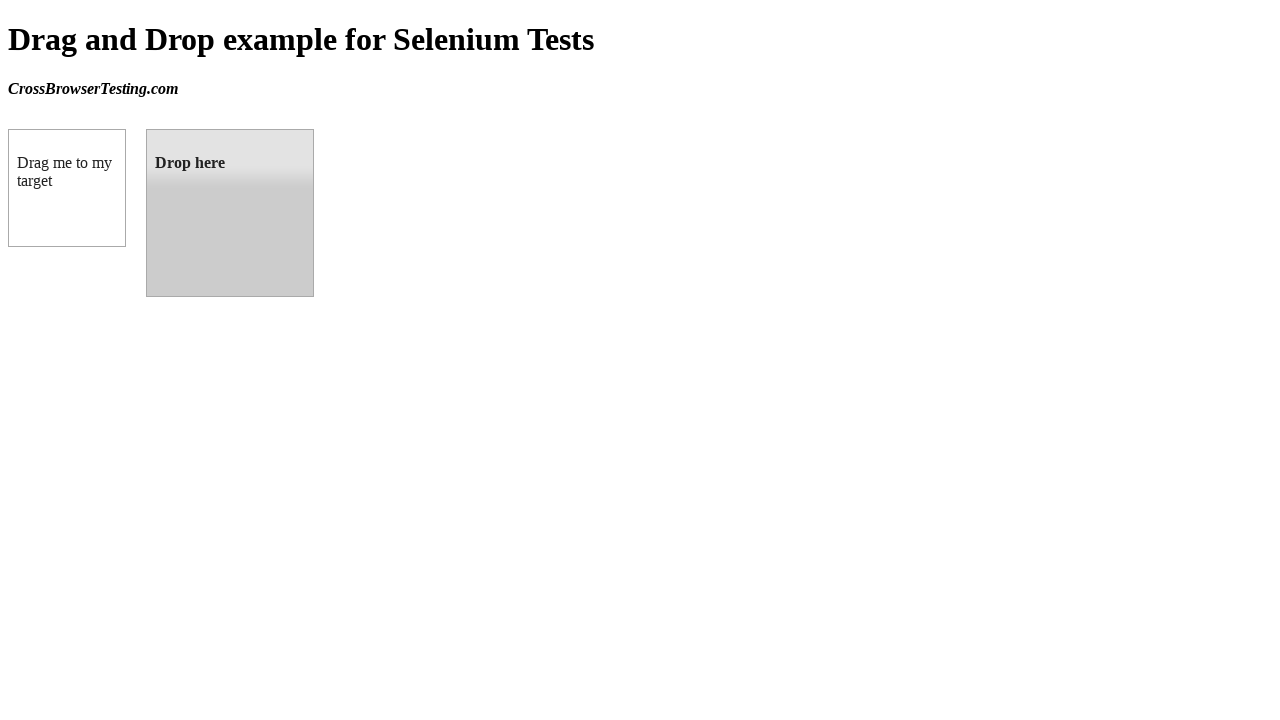

Waited for droppable element to load
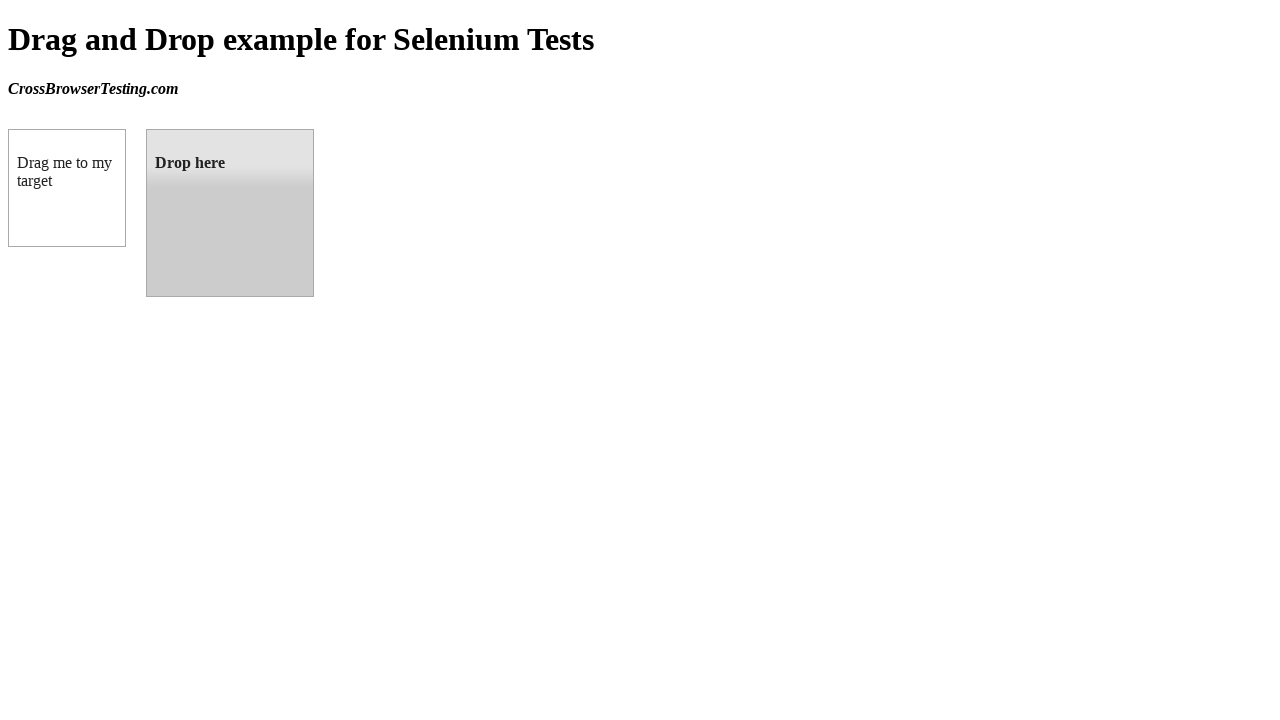

Retrieved bounding box coordinates of droppable element
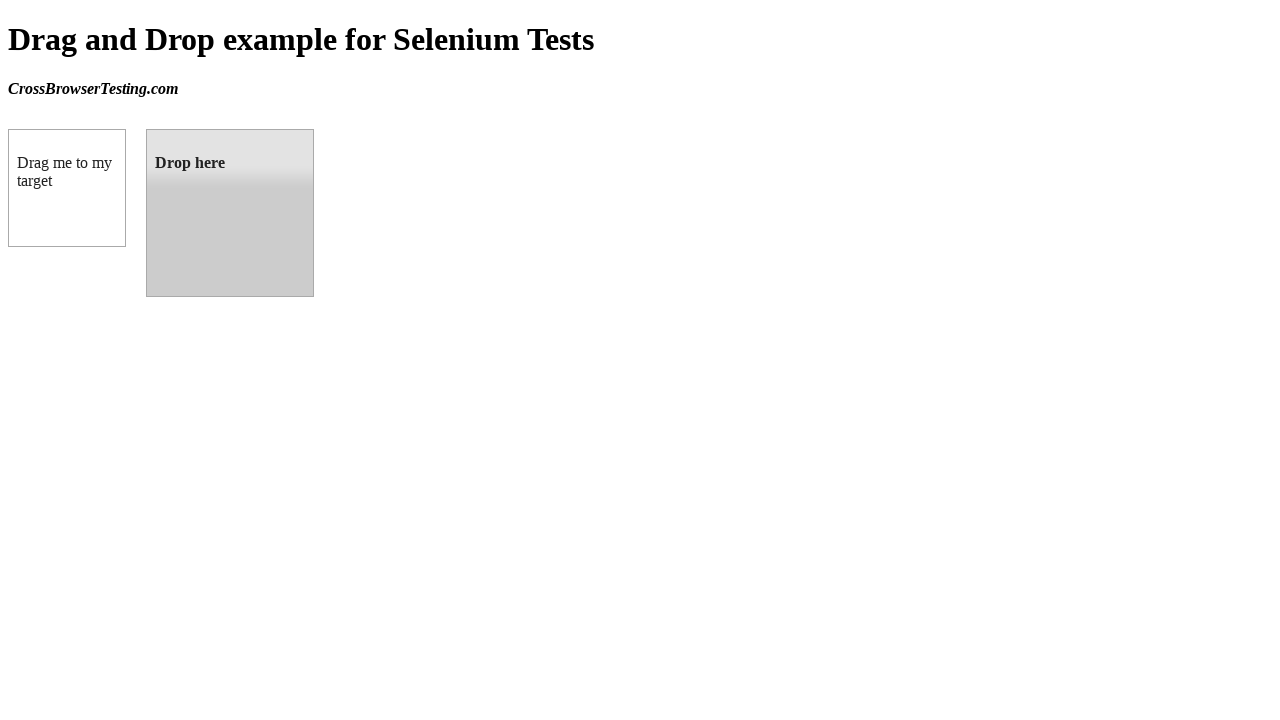

Performed drag and drop action from draggable to droppable element at (230, 213)
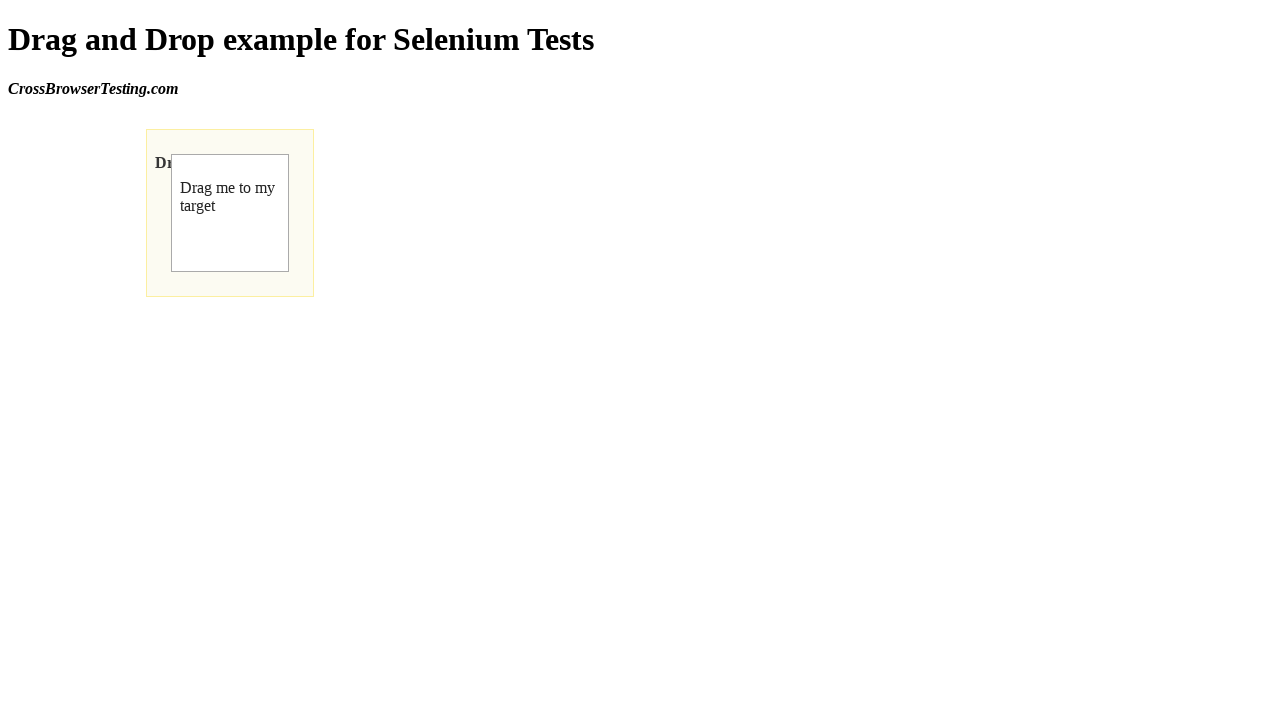

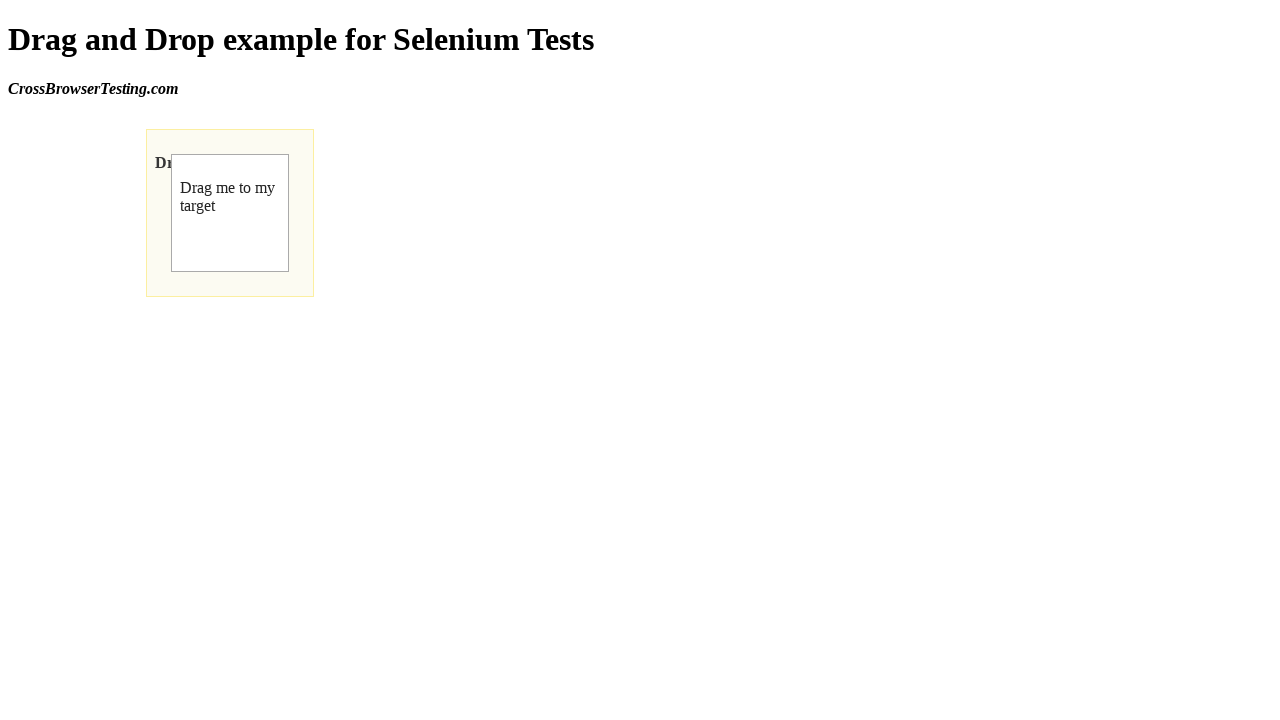